Tests multi-selection functionality by selecting multiple non-consecutive items while holding the Control key within an iframe

Starting URL: https://jqueryui.com/selectable/

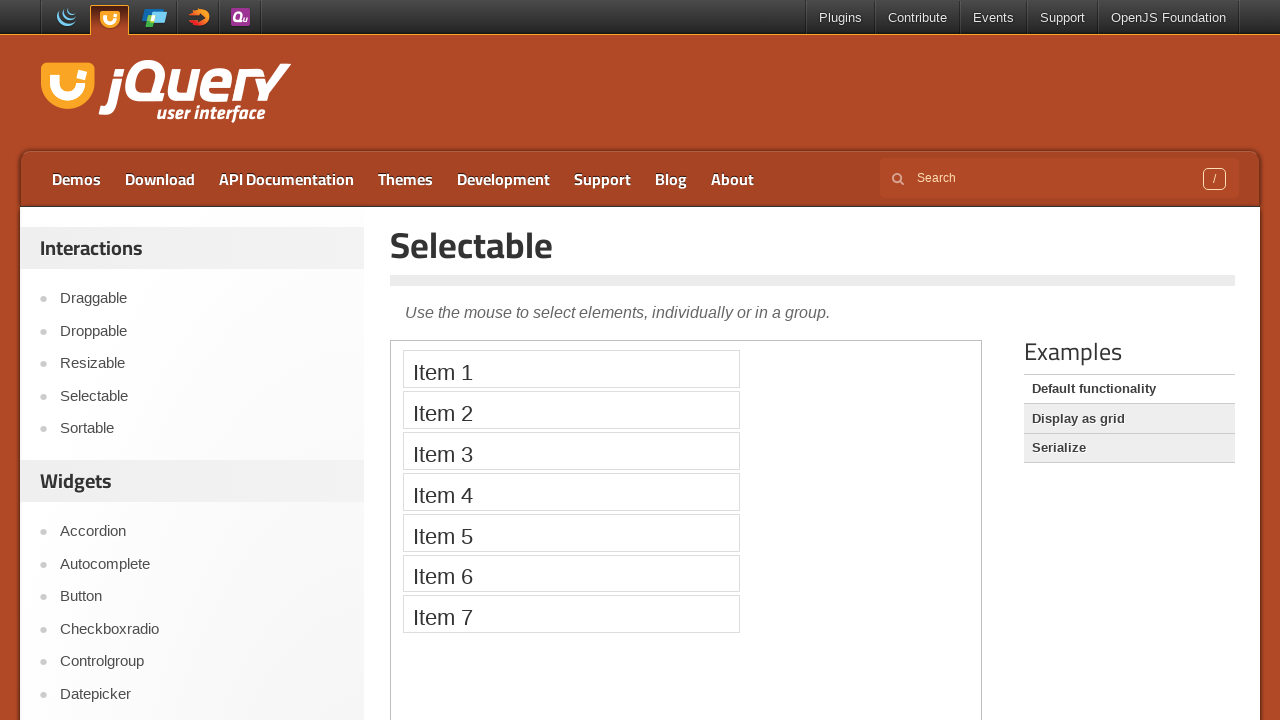

Located iframe containing selectable items
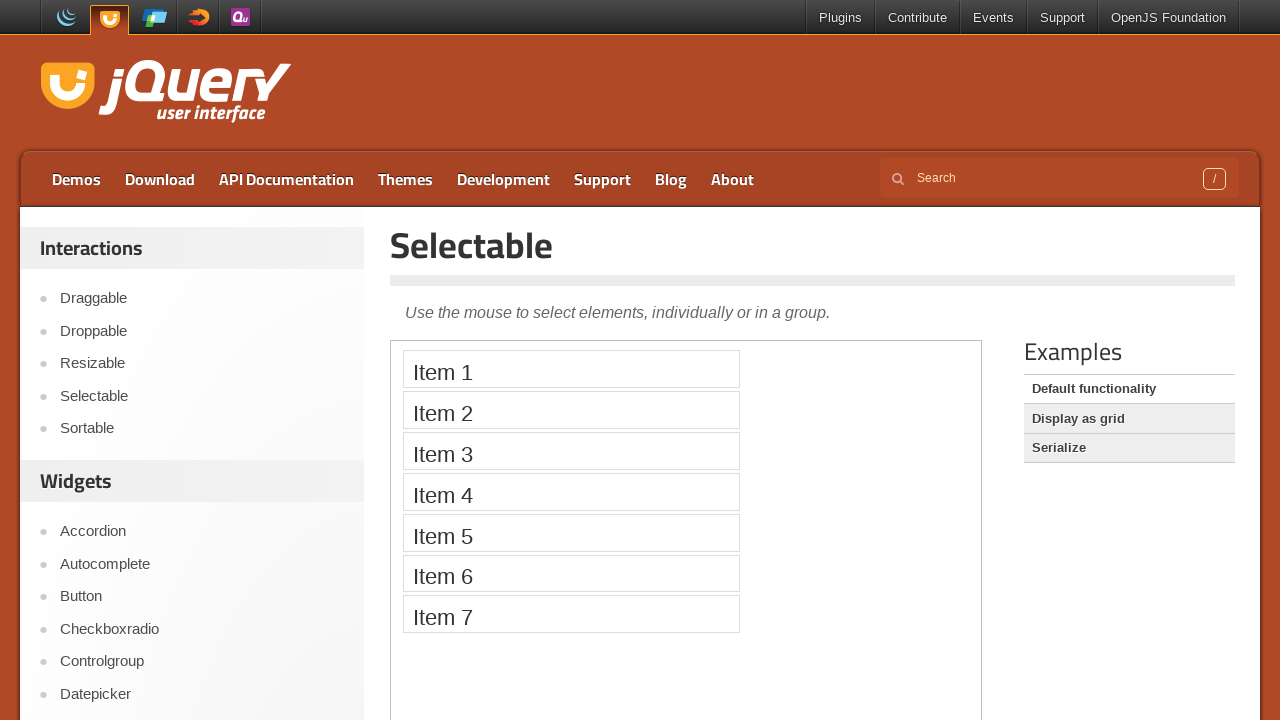

Waited 2 seconds for page to load
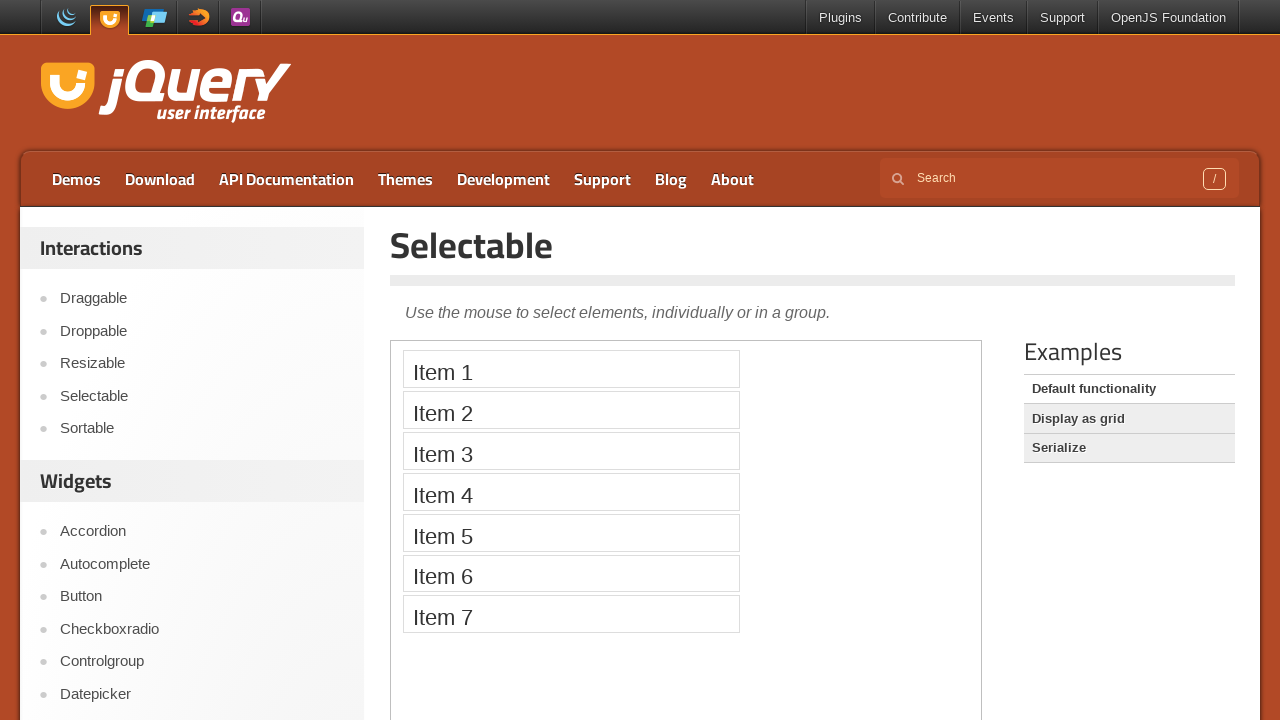

Located item 1 in selectable list
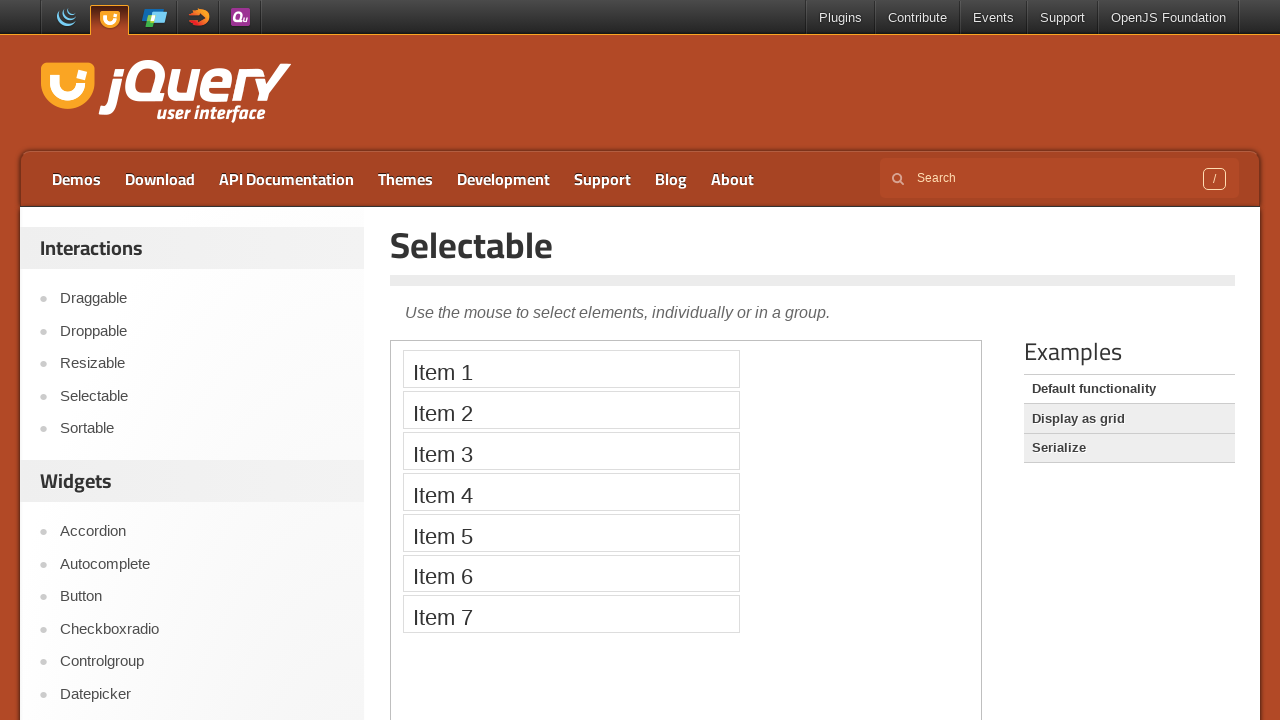

Located item 3 in selectable list
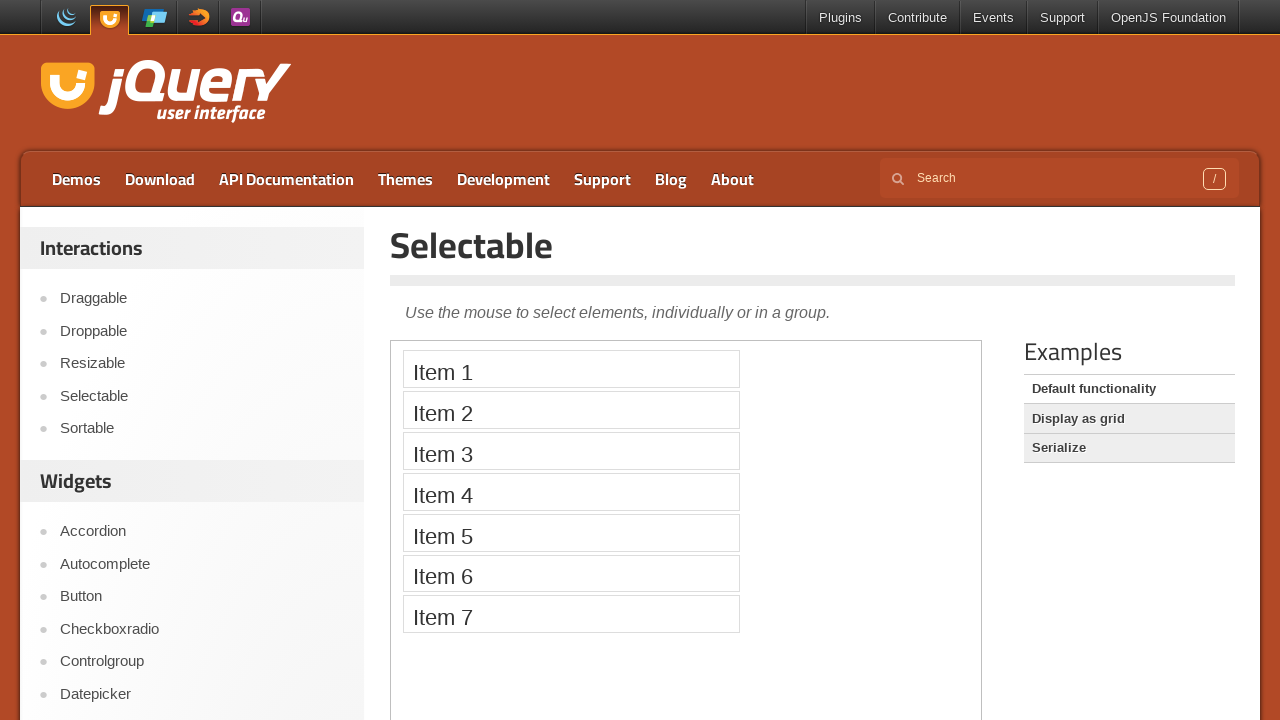

Located item 5 in selectable list
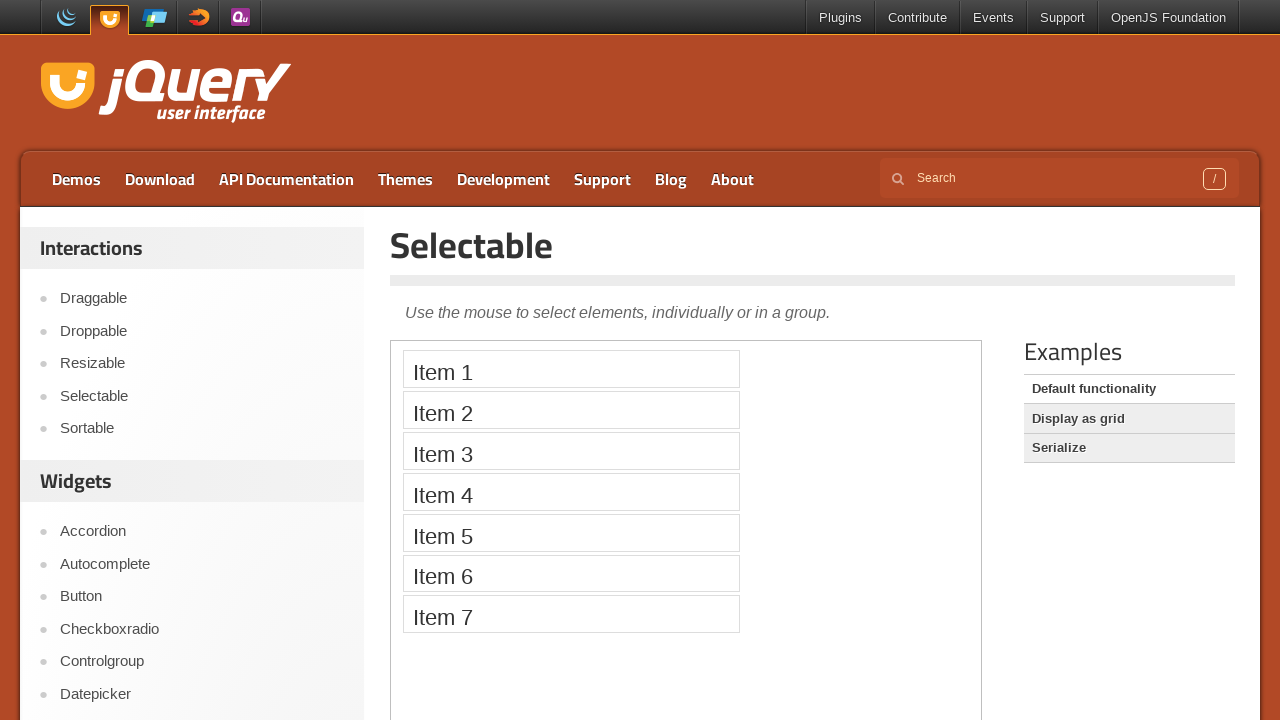

Located item 7 in selectable list
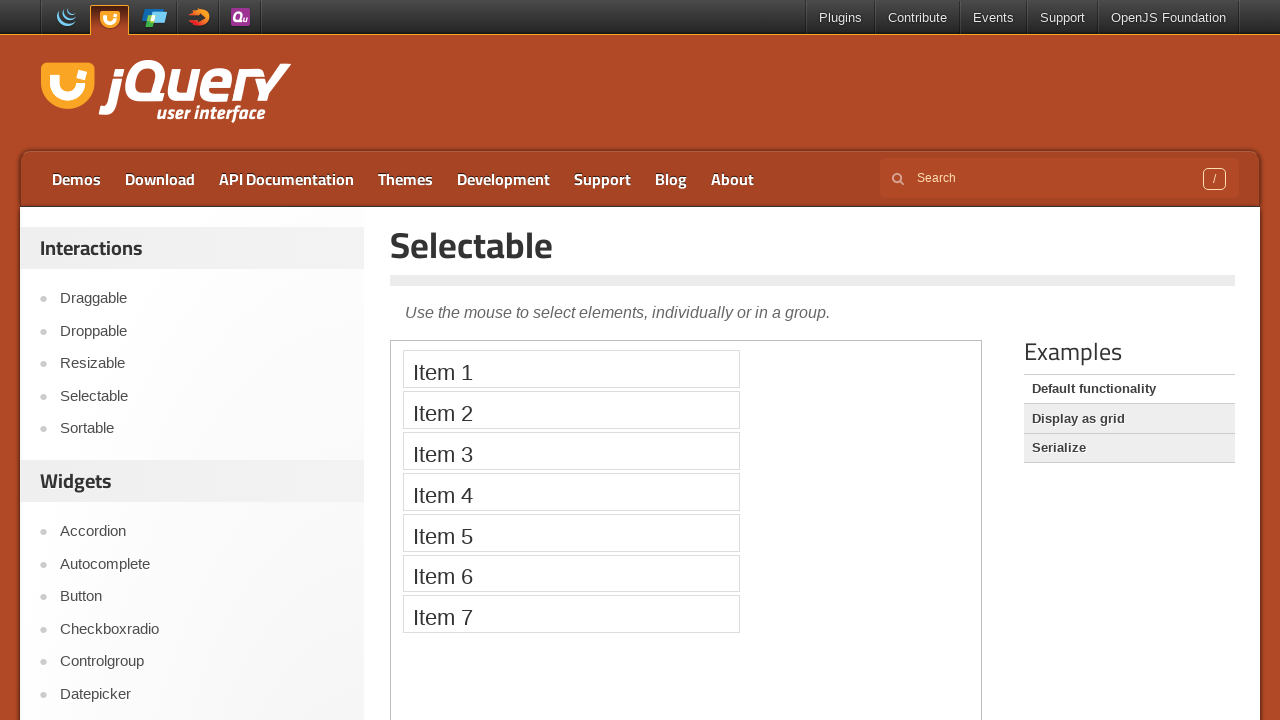

Pressed Control key down to enable multi-selection
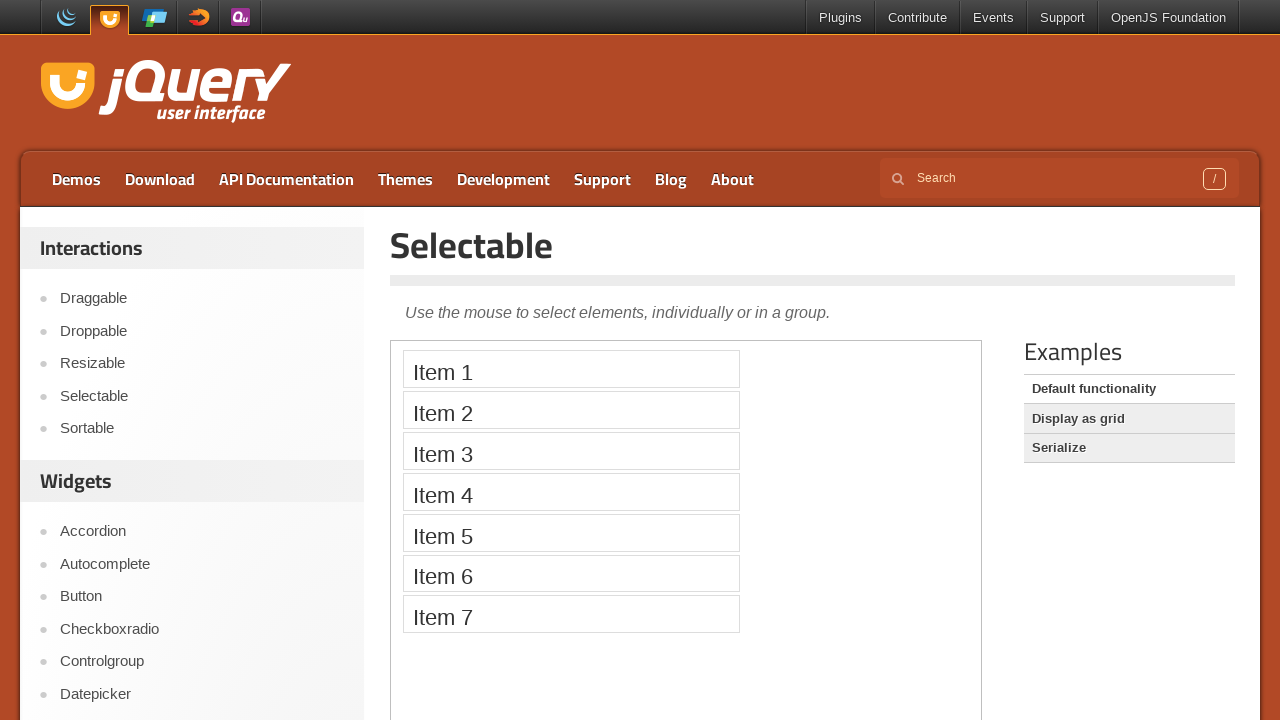

Clicked item 1 while holding Control key at (571, 369) on iframe >> nth=0 >> internal:control=enter-frame >> xpath=//ol[@id='selectable']/
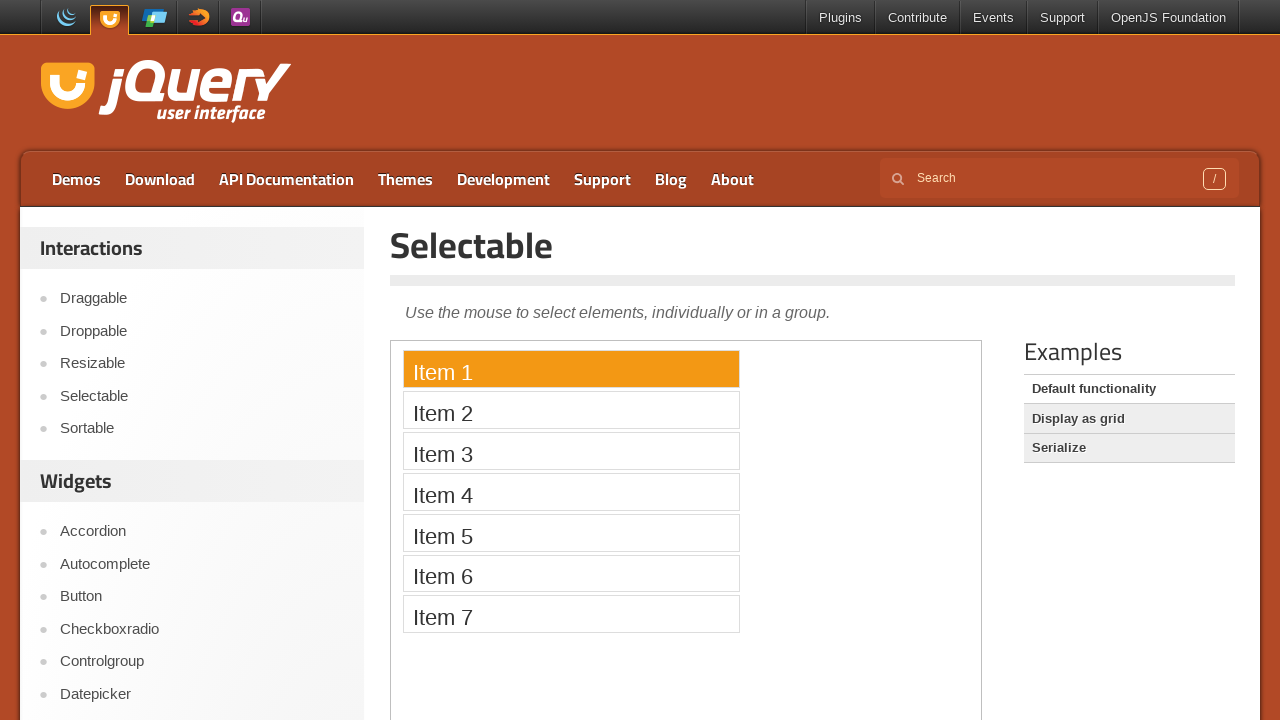

Clicked item 3 while holding Control key at (571, 451) on iframe >> nth=0 >> internal:control=enter-frame >> xpath=//ol[@id='selectable']/
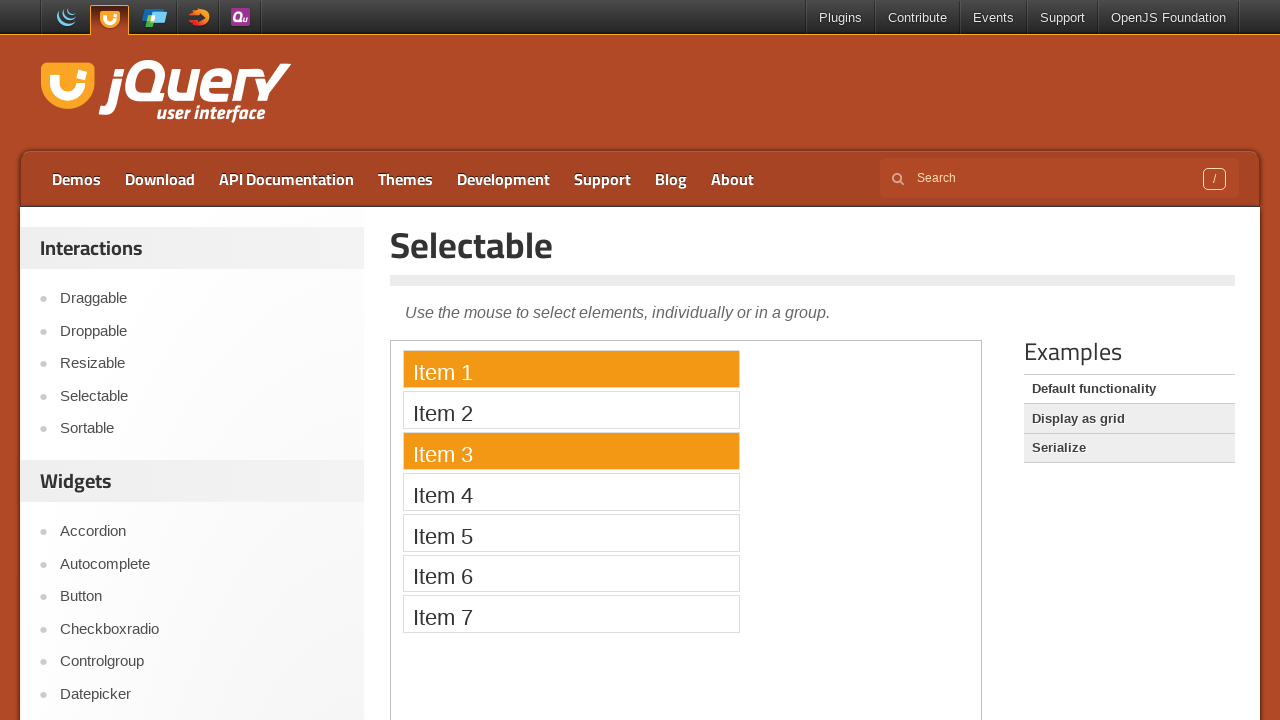

Clicked item 5 while holding Control key at (571, 532) on iframe >> nth=0 >> internal:control=enter-frame >> xpath=//ol[@id='selectable']/
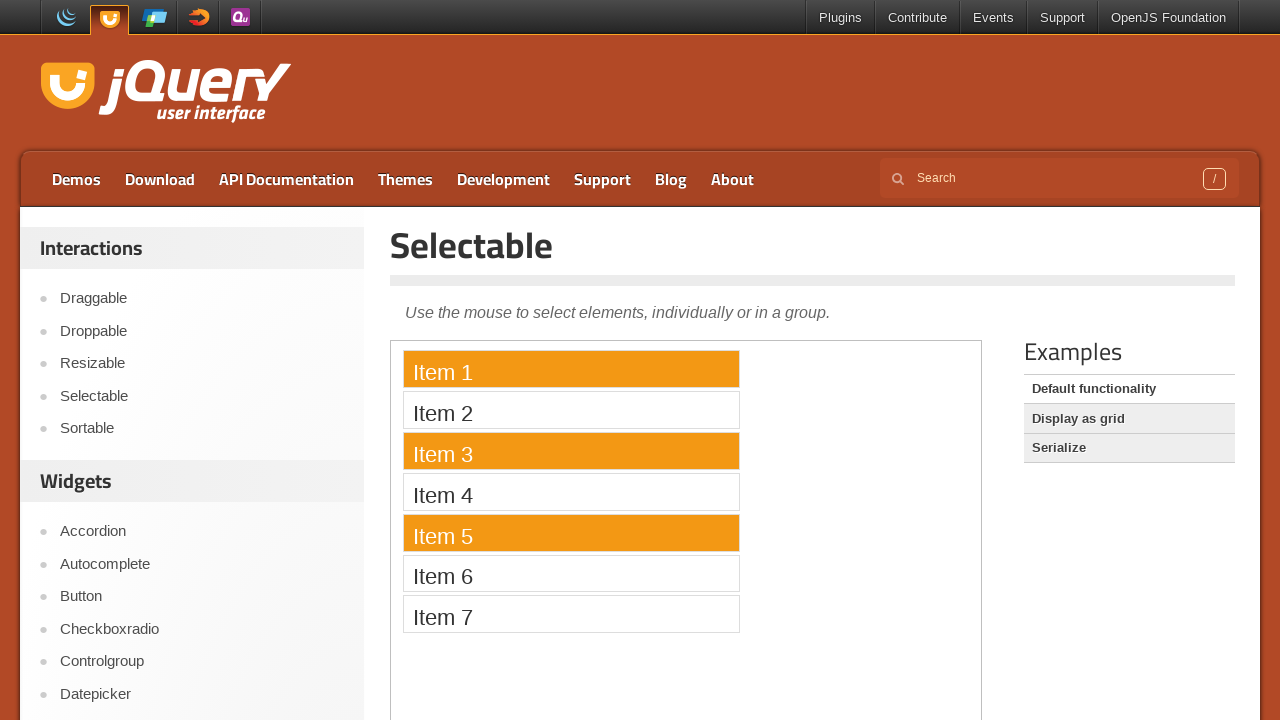

Clicked item 7 while holding Control key at (571, 614) on iframe >> nth=0 >> internal:control=enter-frame >> xpath=//ol[@id='selectable']/
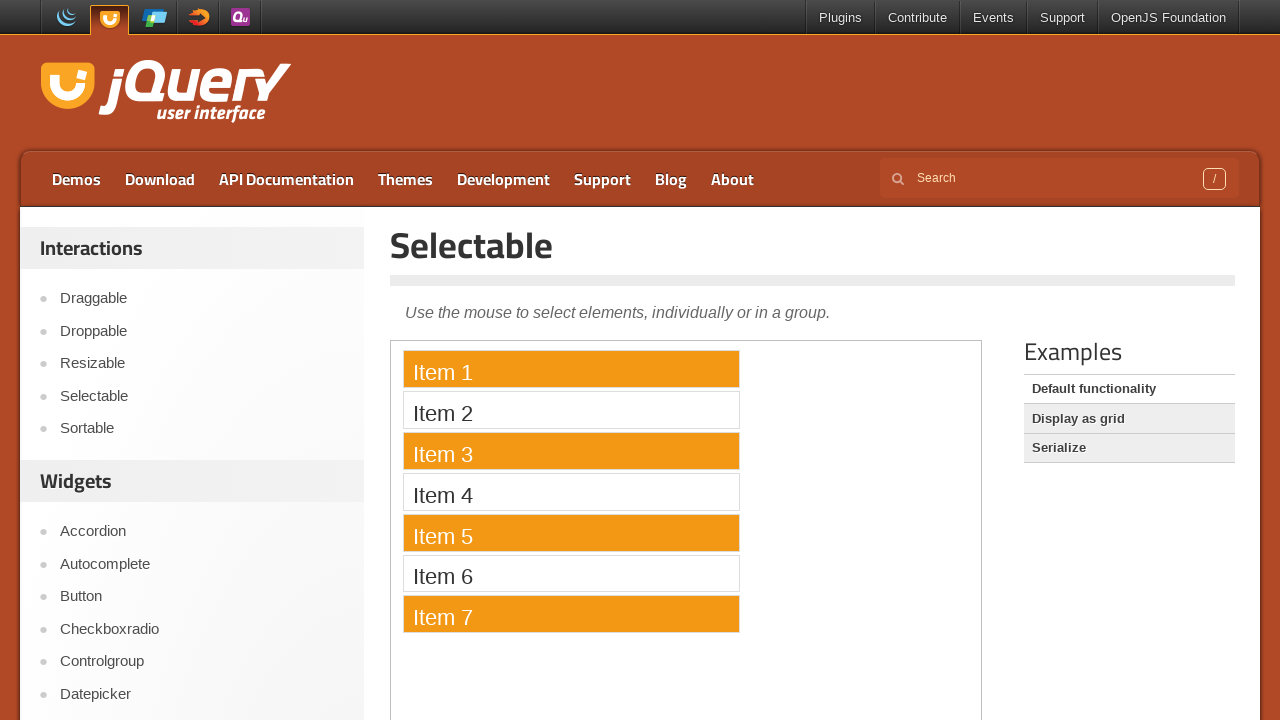

Released Control key after multi-selection
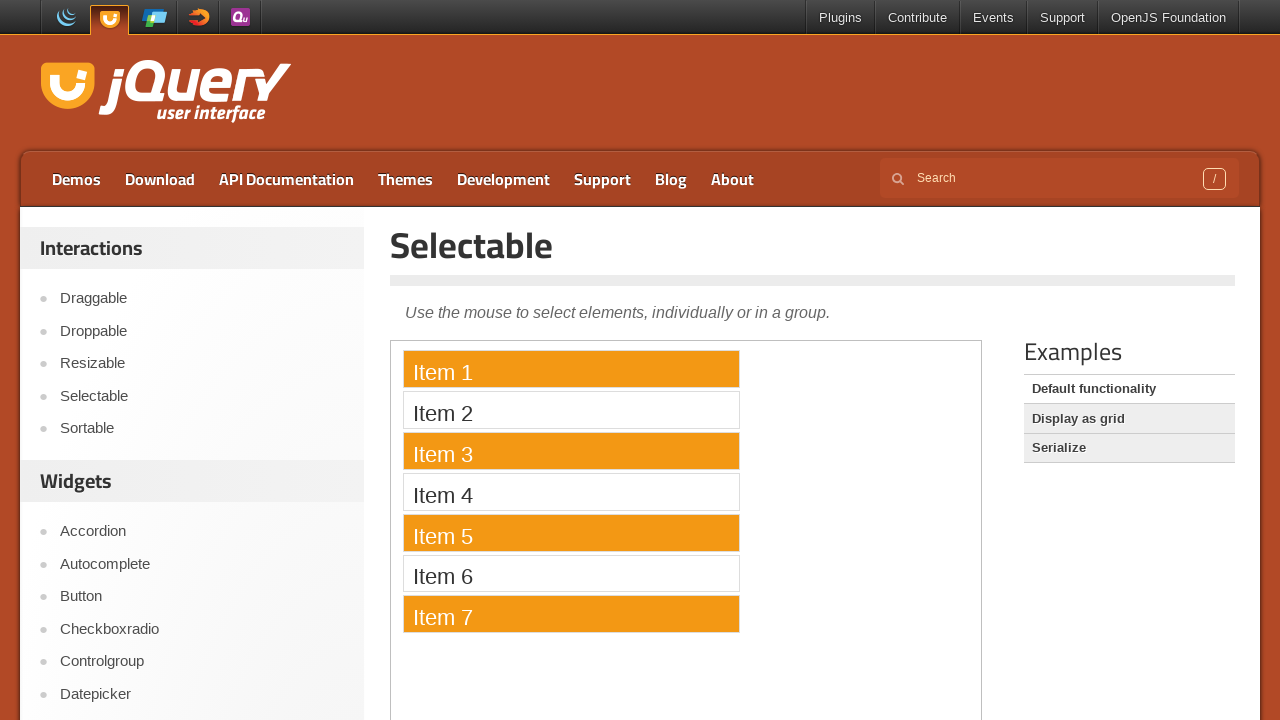

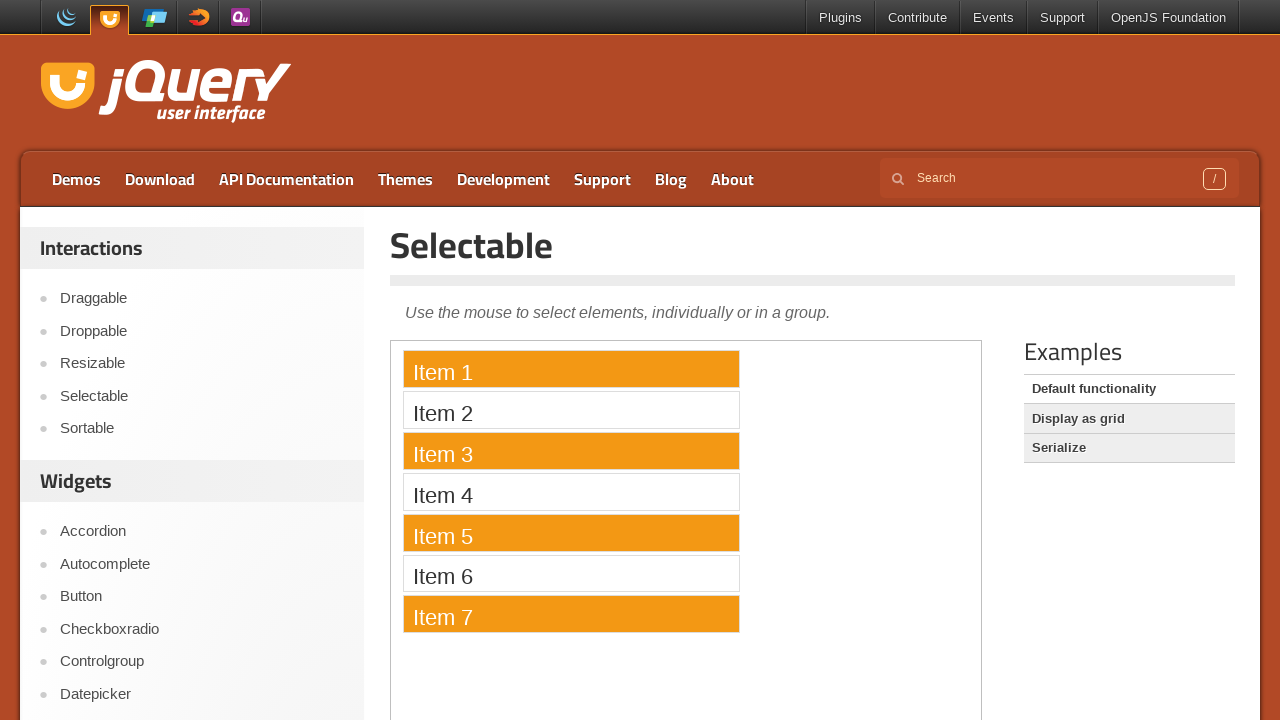